Tests web table sorting functionality by clicking on the column header to sort vegetables alphabetically, then verifies the sorting worked and locates a specific item (Beans) in the table.

Starting URL: https://rahulshettyacademy.com/seleniumPractise/#/offers

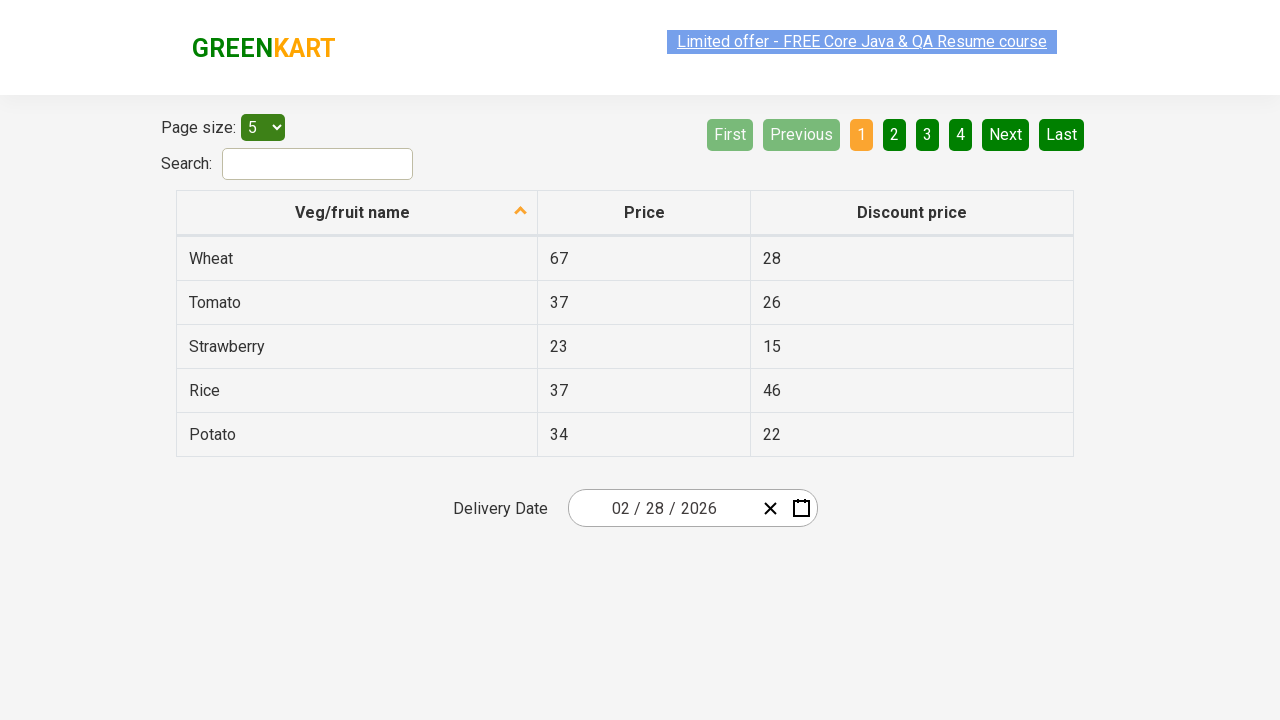

Clicked first column header to sort vegetables alphabetically at (357, 213) on .table.table-bordered th:nth-child(1)
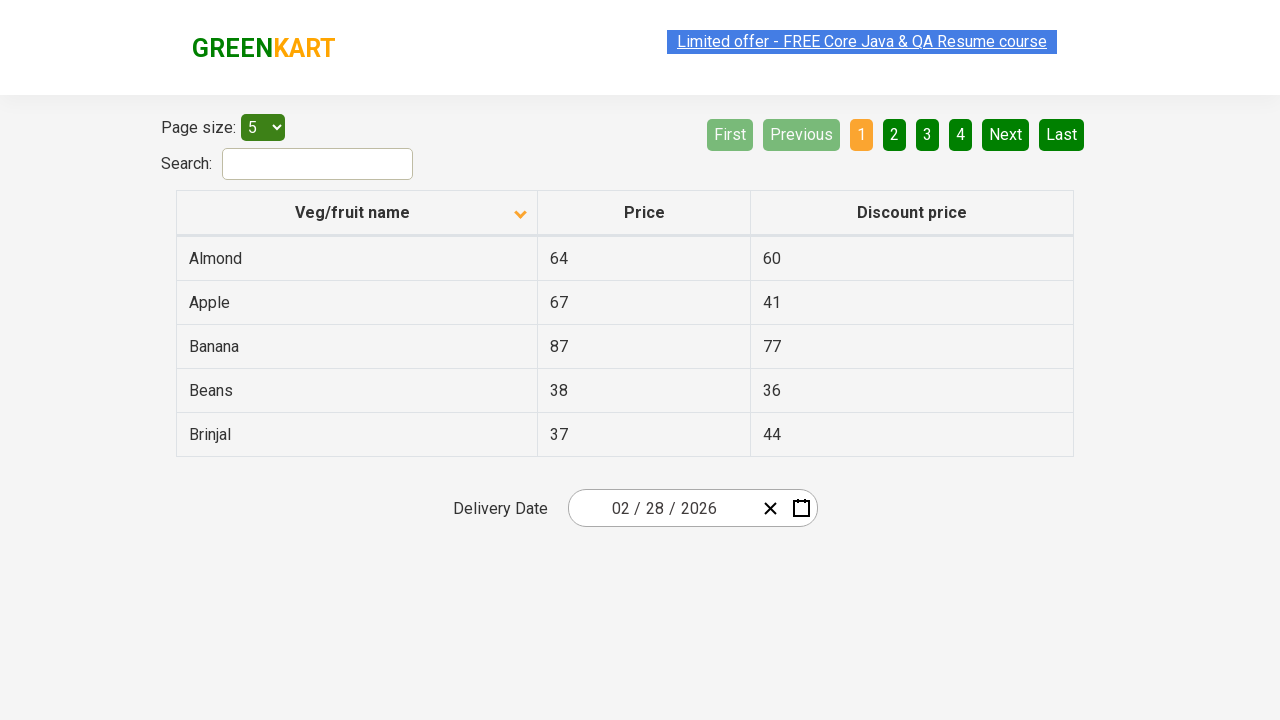

Table data loaded after sorting
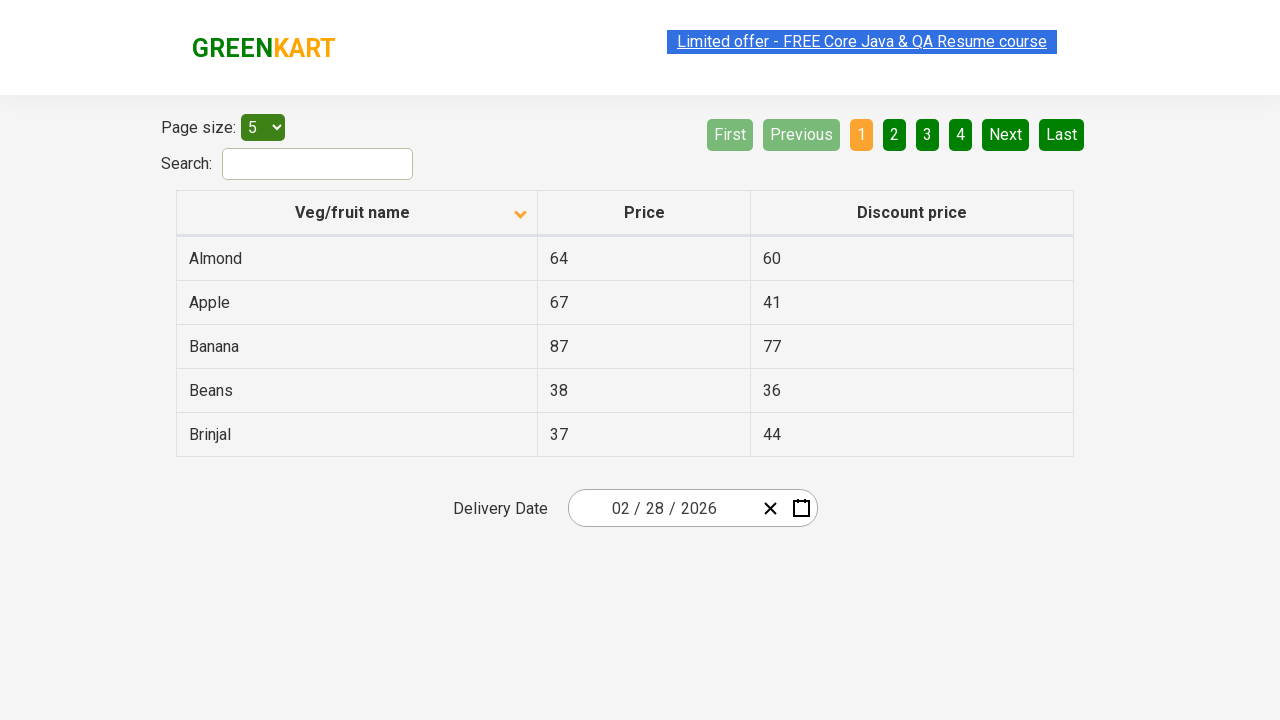

Retrieved all vegetable names from first column
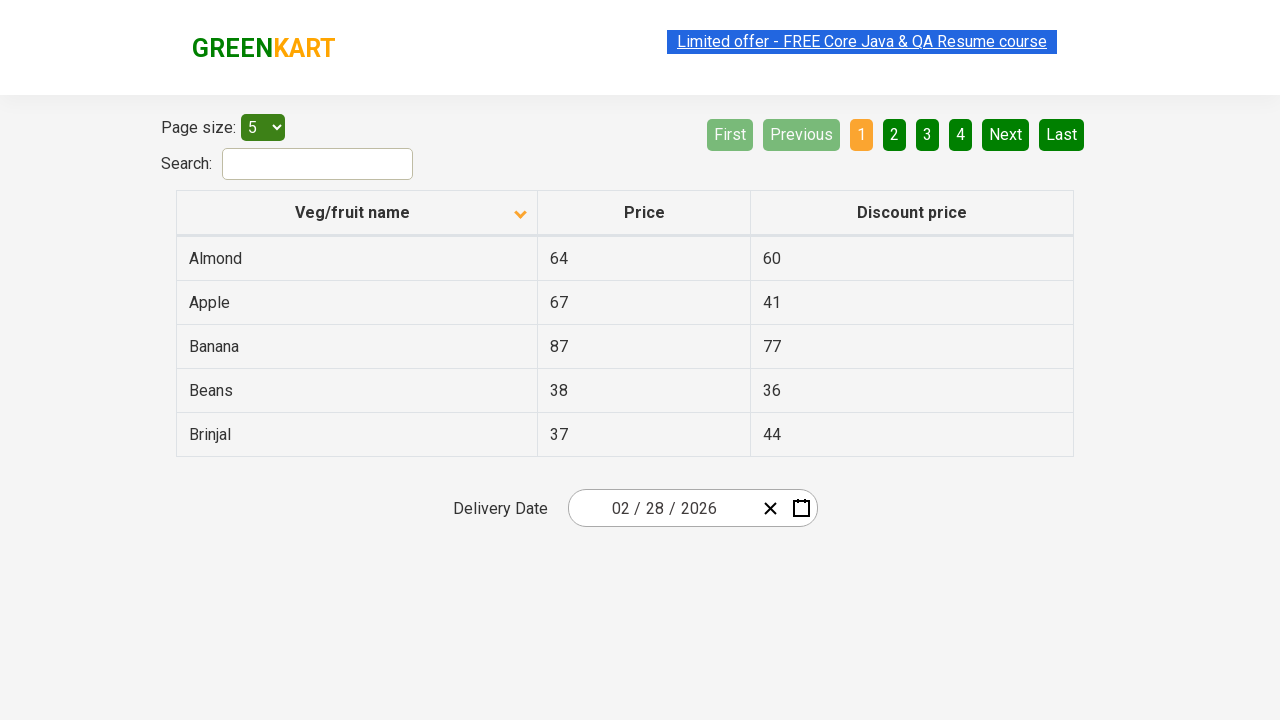

Verified vegetables are sorted alphabetically
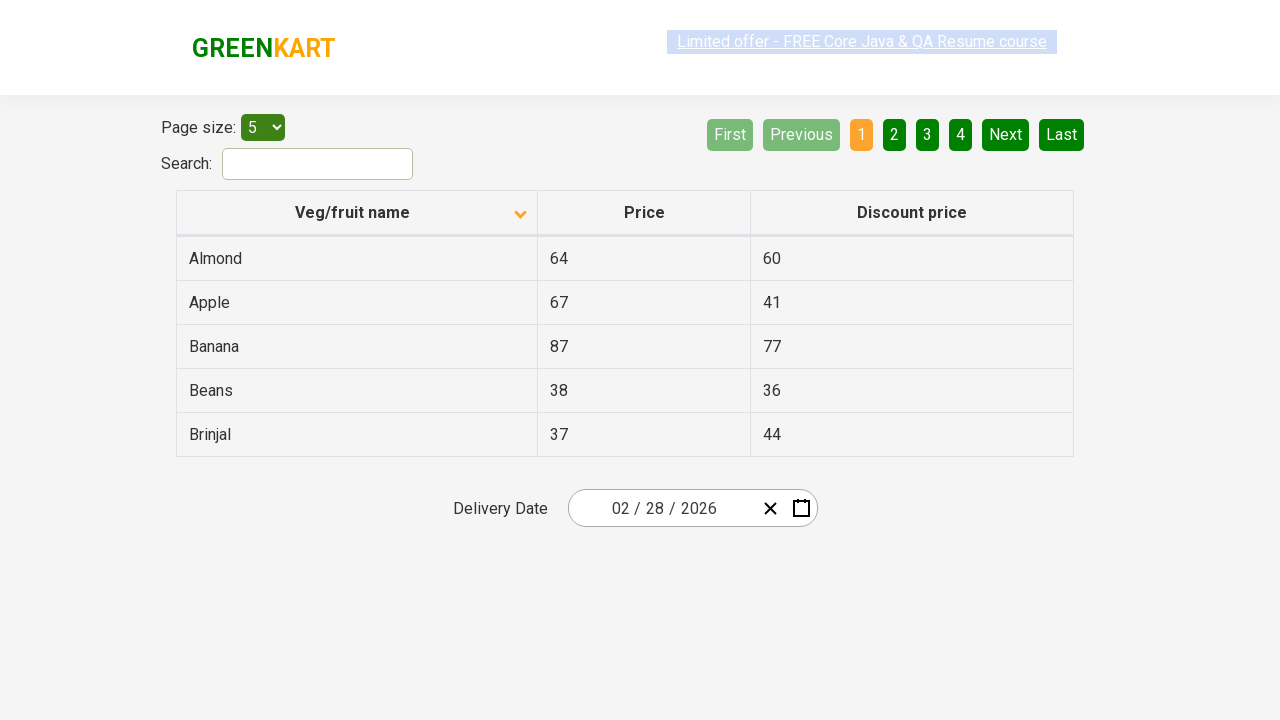

Located Beans in the sorted table
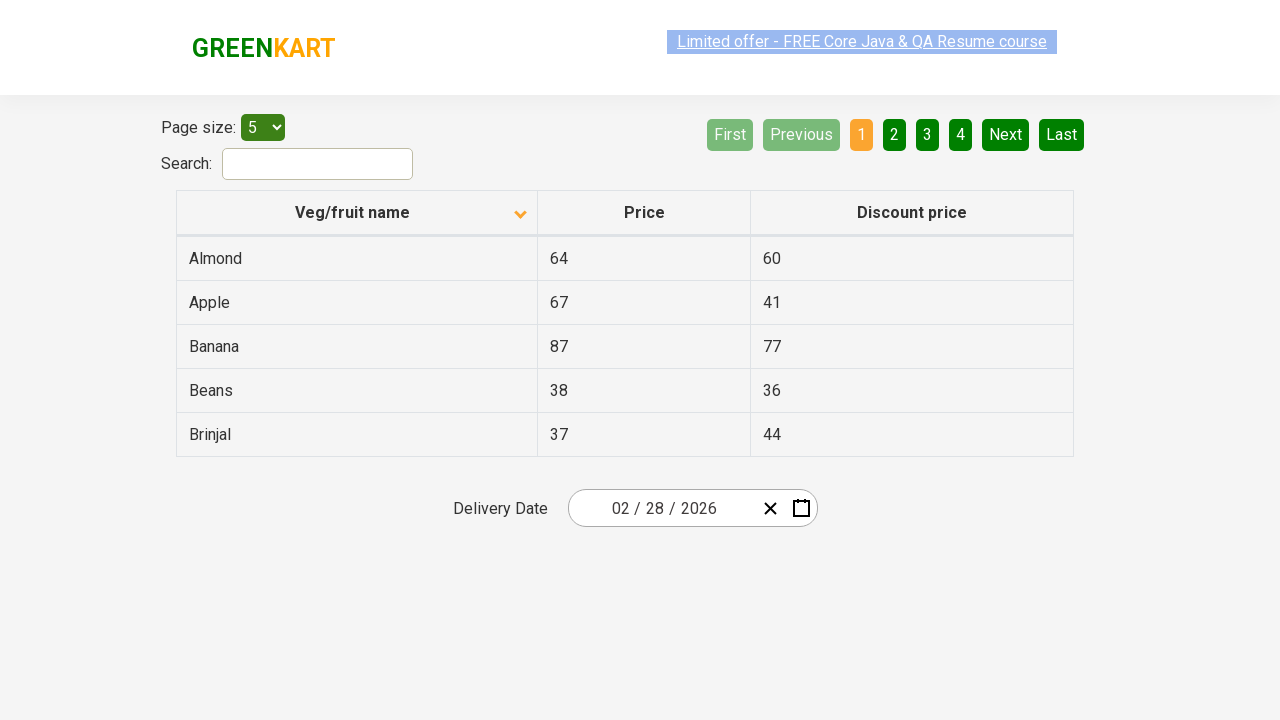

Beans row is visible and confirmed in table
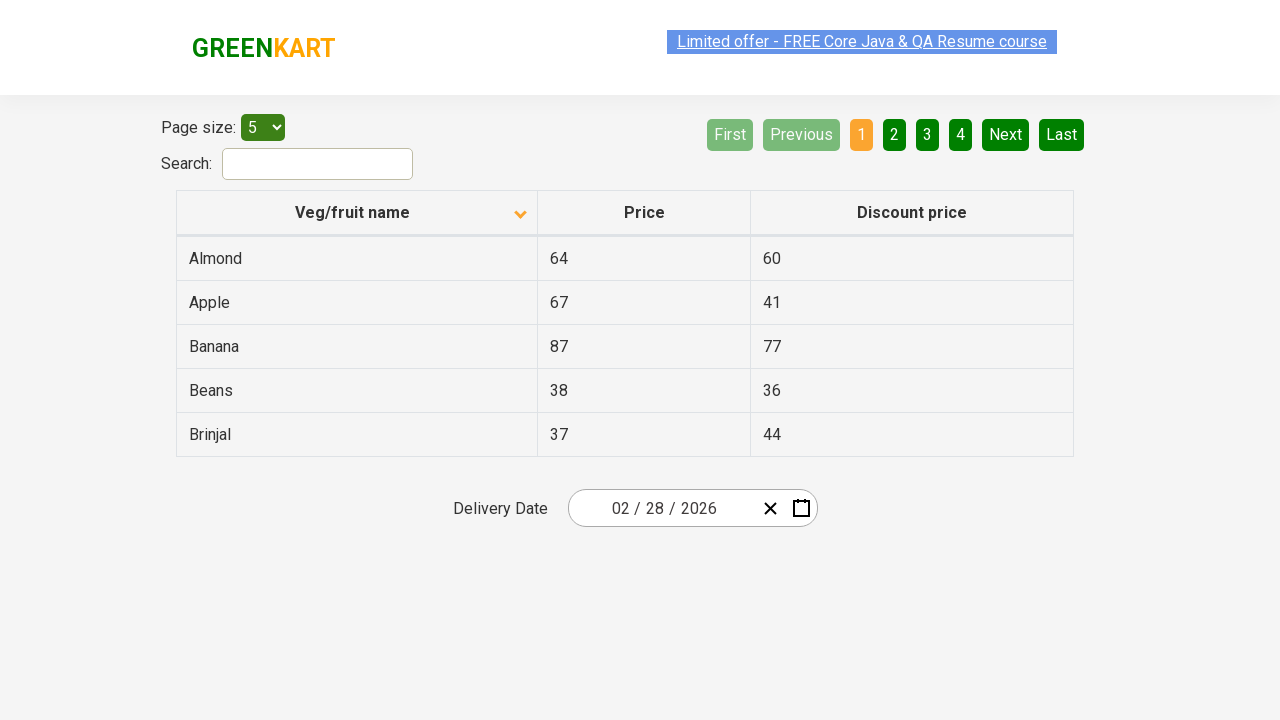

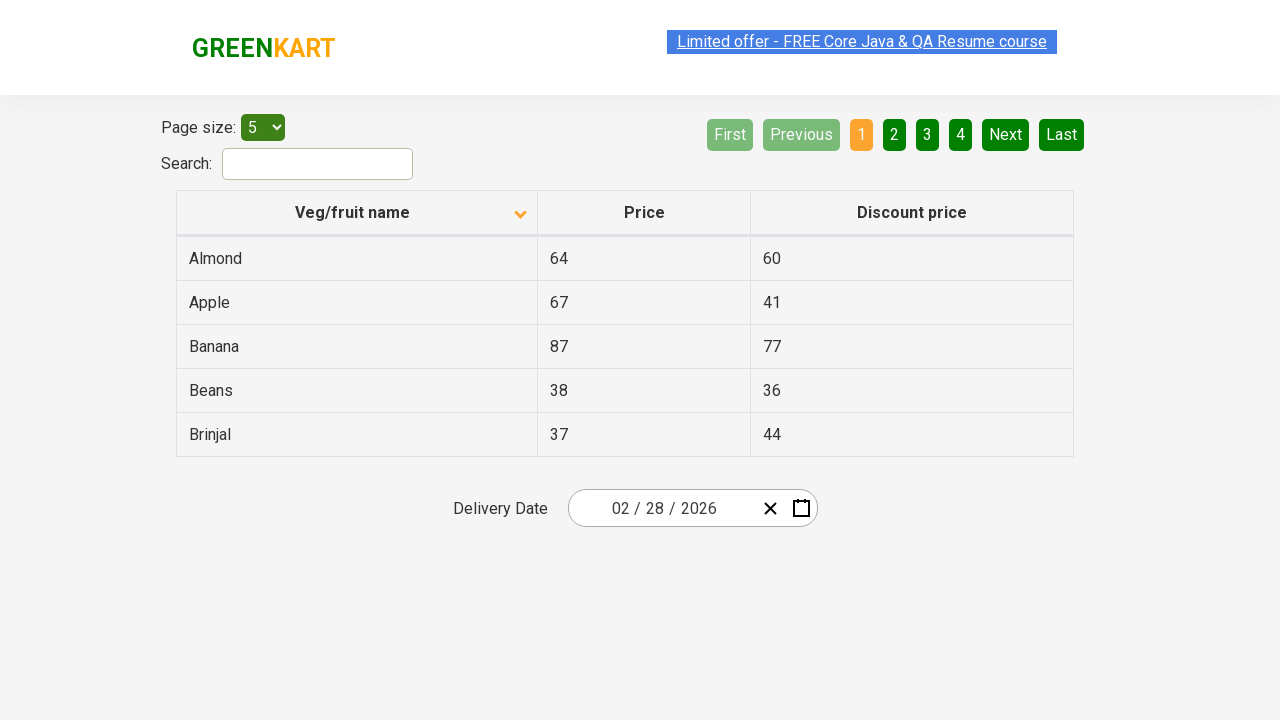